Tests JavaScript alert functionality by clicking on alert button, accepting it, and verifying the success message

Starting URL: https://the-internet.herokuapp.com/javascript_alerts

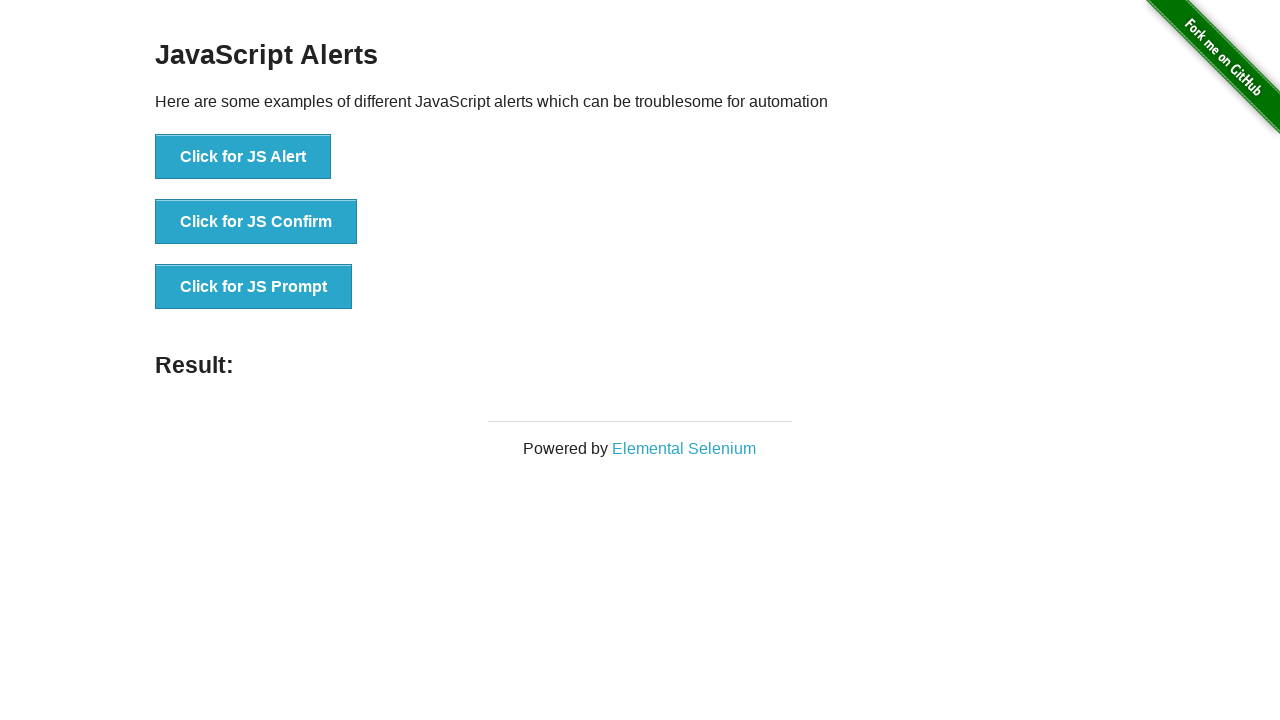

Clicked 'Click for JS Alert' button at (243, 157) on xpath=//button[.='Click for JS Alert']
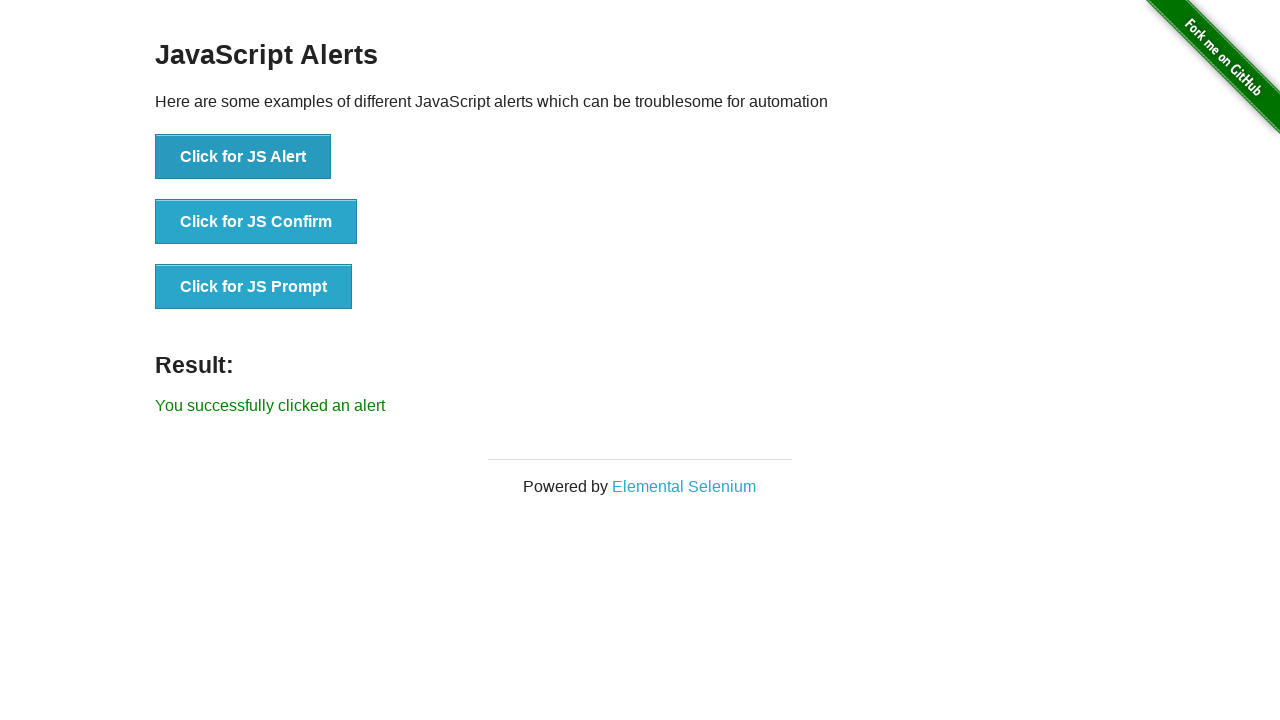

Set up dialog handler to accept alerts
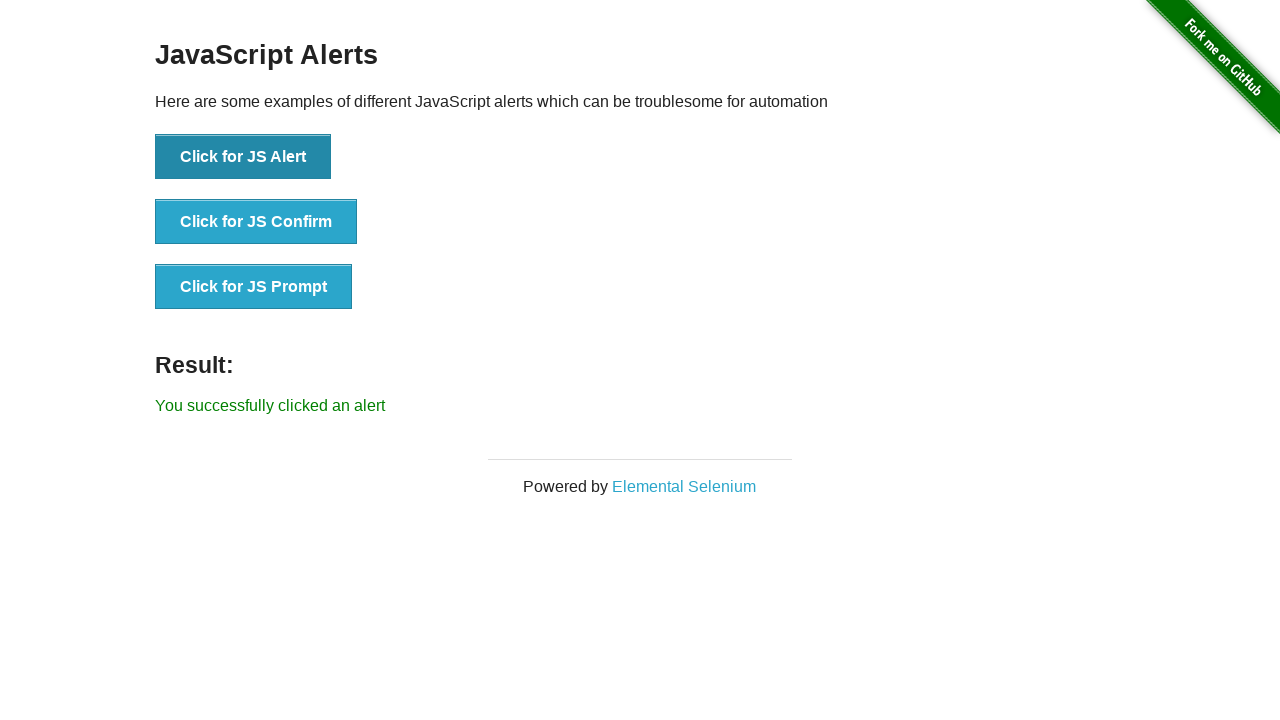

Verified success message 'You successfully clicked an alert' is displayed
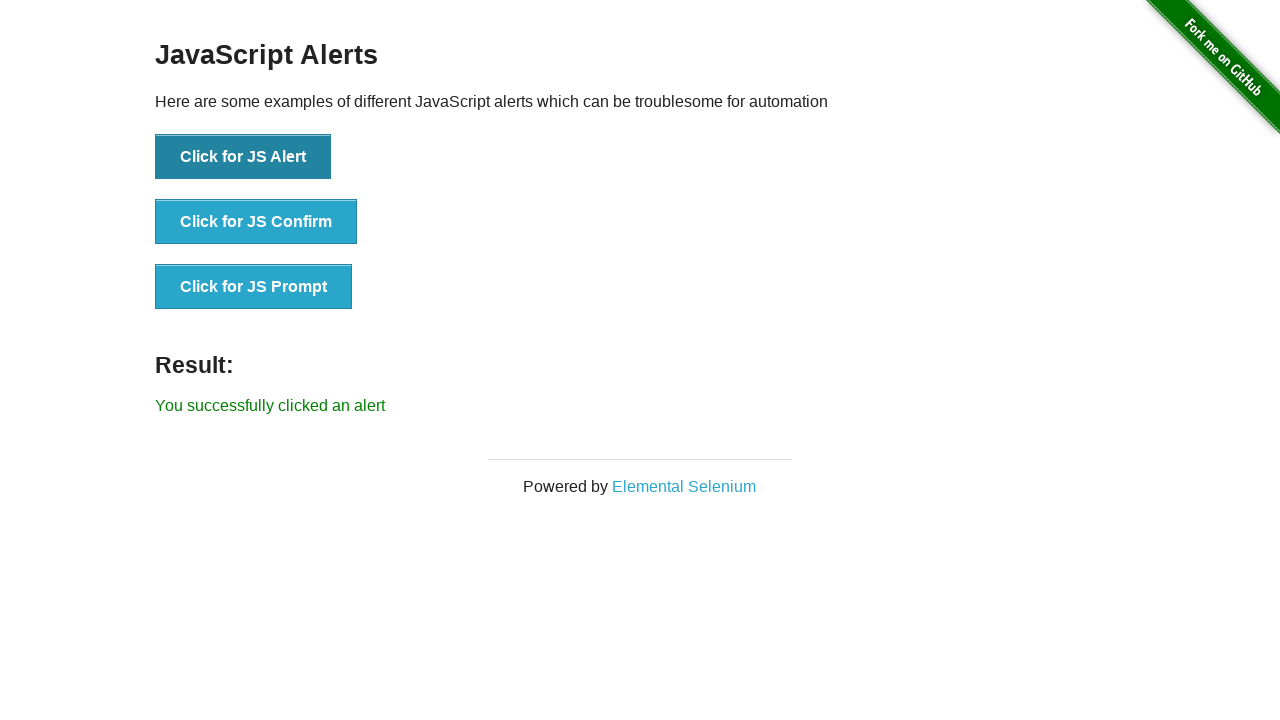

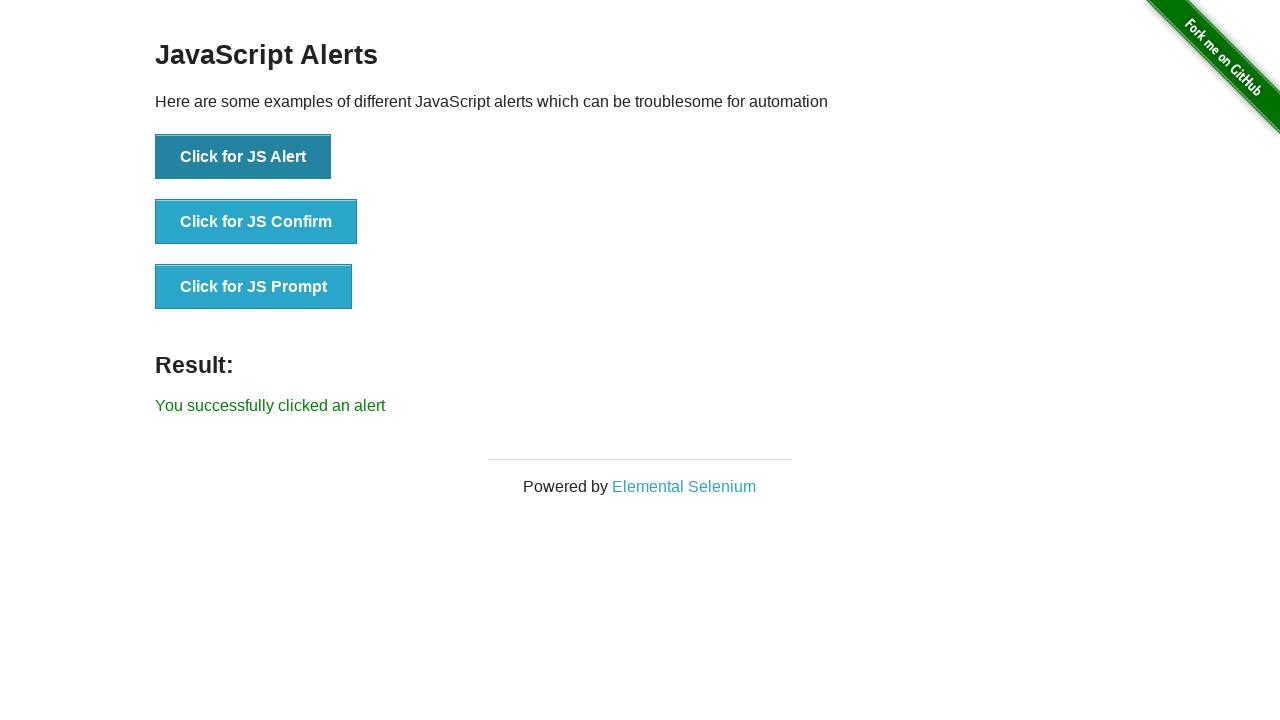